Tests double-click functionality by double-clicking on a div element within an iframe

Starting URL: http://api.jquery.com/dblclick/

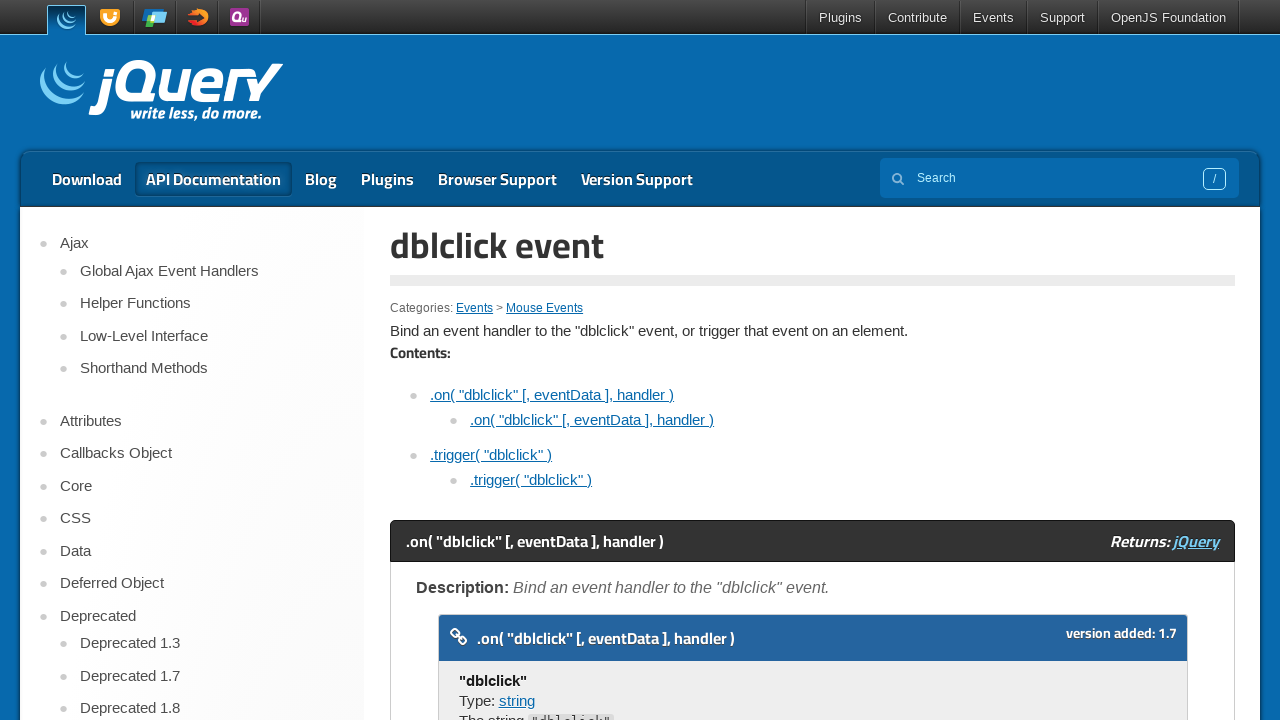

Located the first iframe on the page
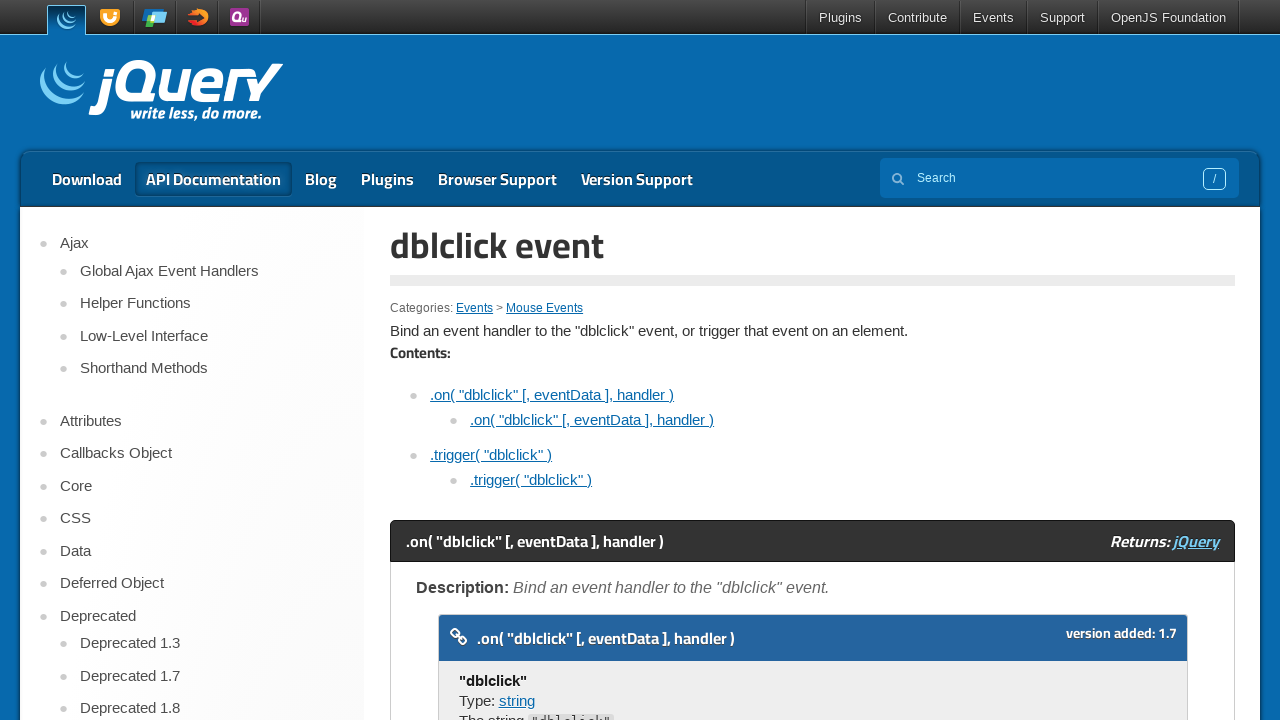

Waited for the target div element to be available in the iframe
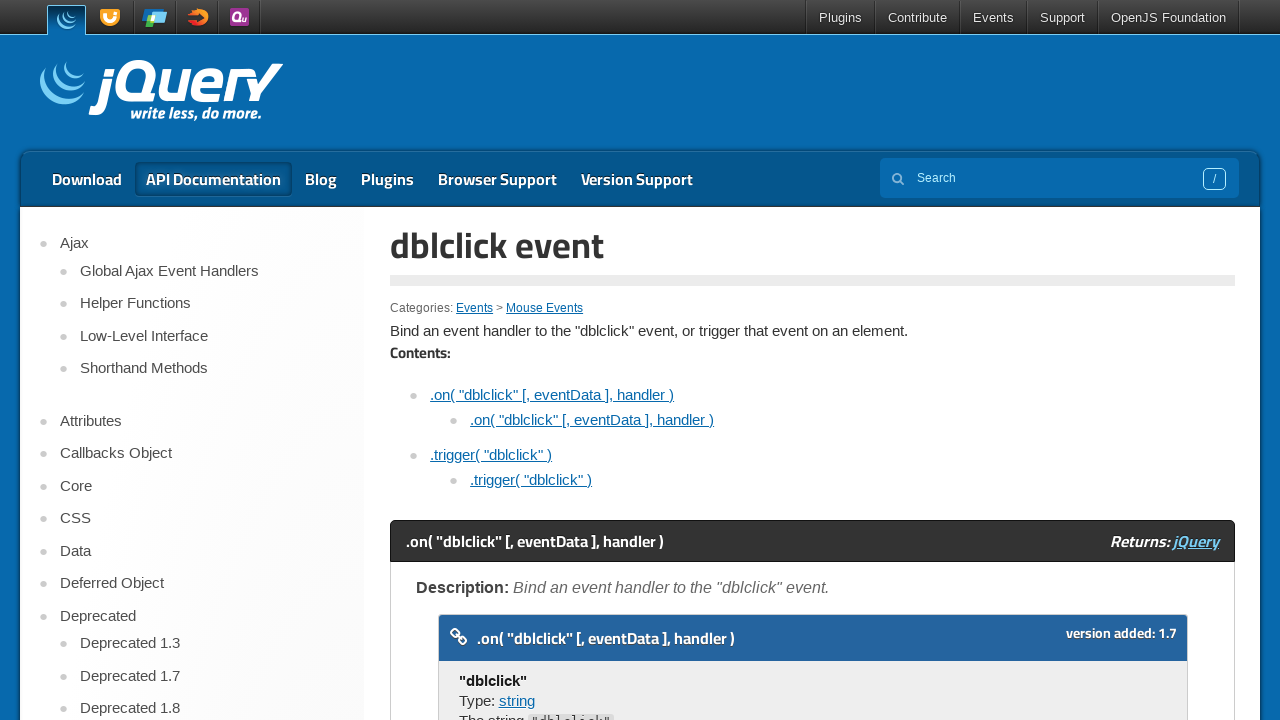

Double-clicked on the div element within the iframe at (478, 360) on iframe >> nth=0 >> internal:control=enter-frame >> html > body > div
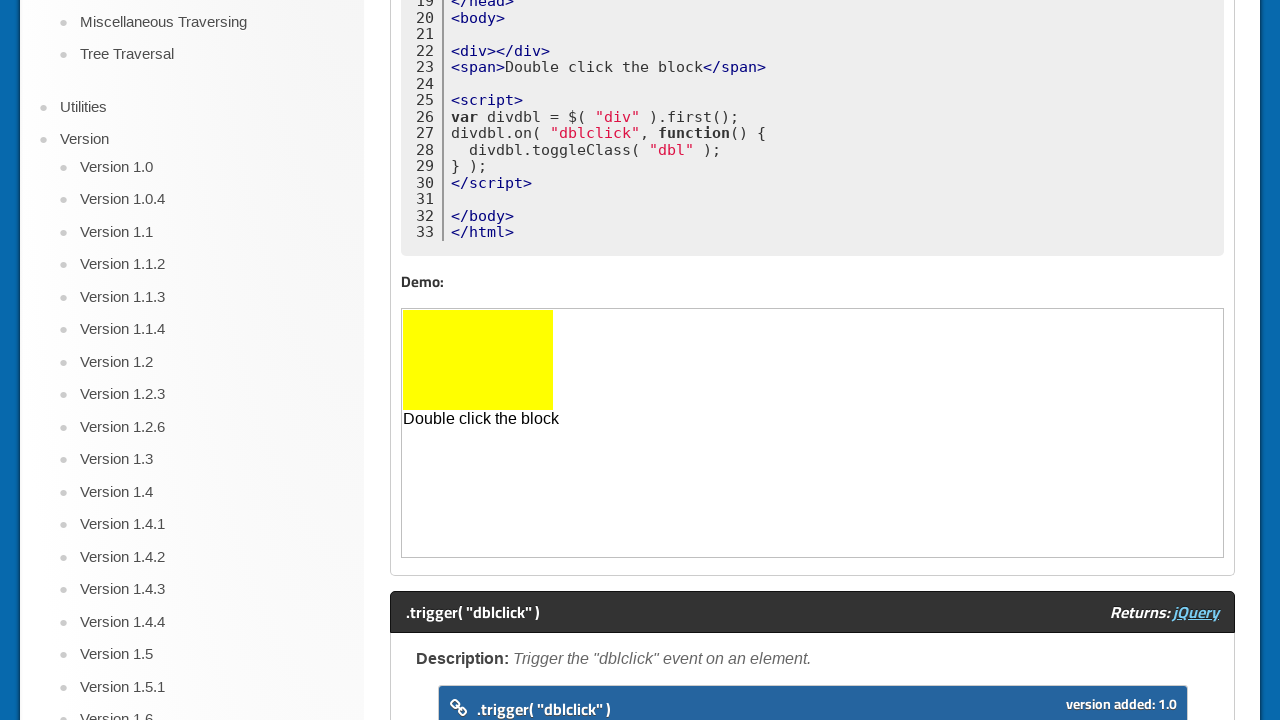

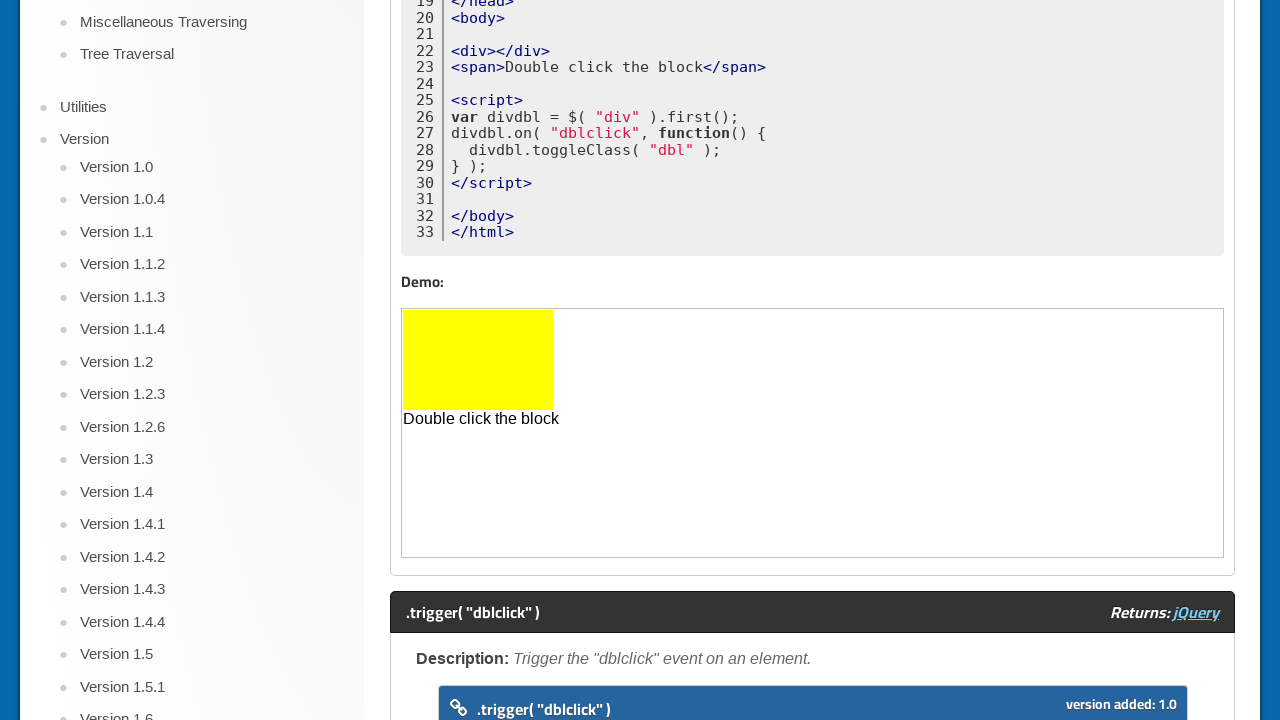